Tests React Semantic UI searchable dropdown by typing and selecting "Albania", then "Argentina" from the filtered options

Starting URL: https://react.semantic-ui.com/maximize/dropdown-example-search-selection/

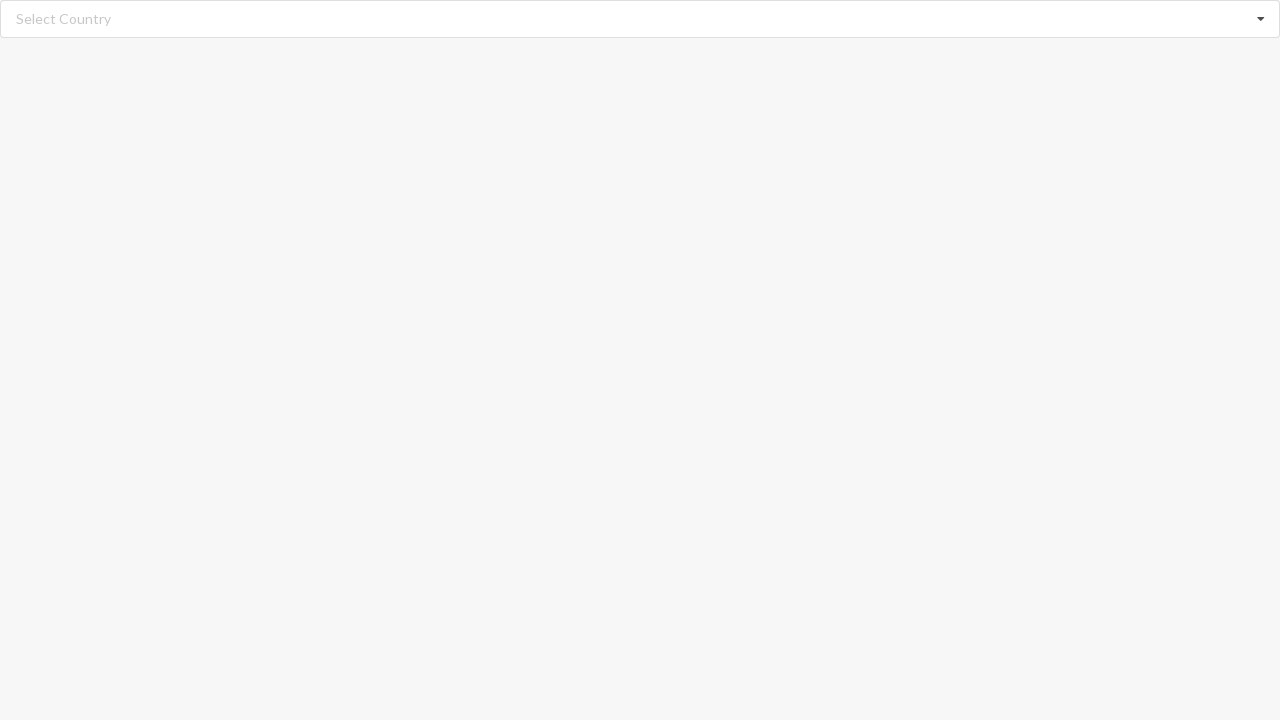

Cleared search input field on input.search
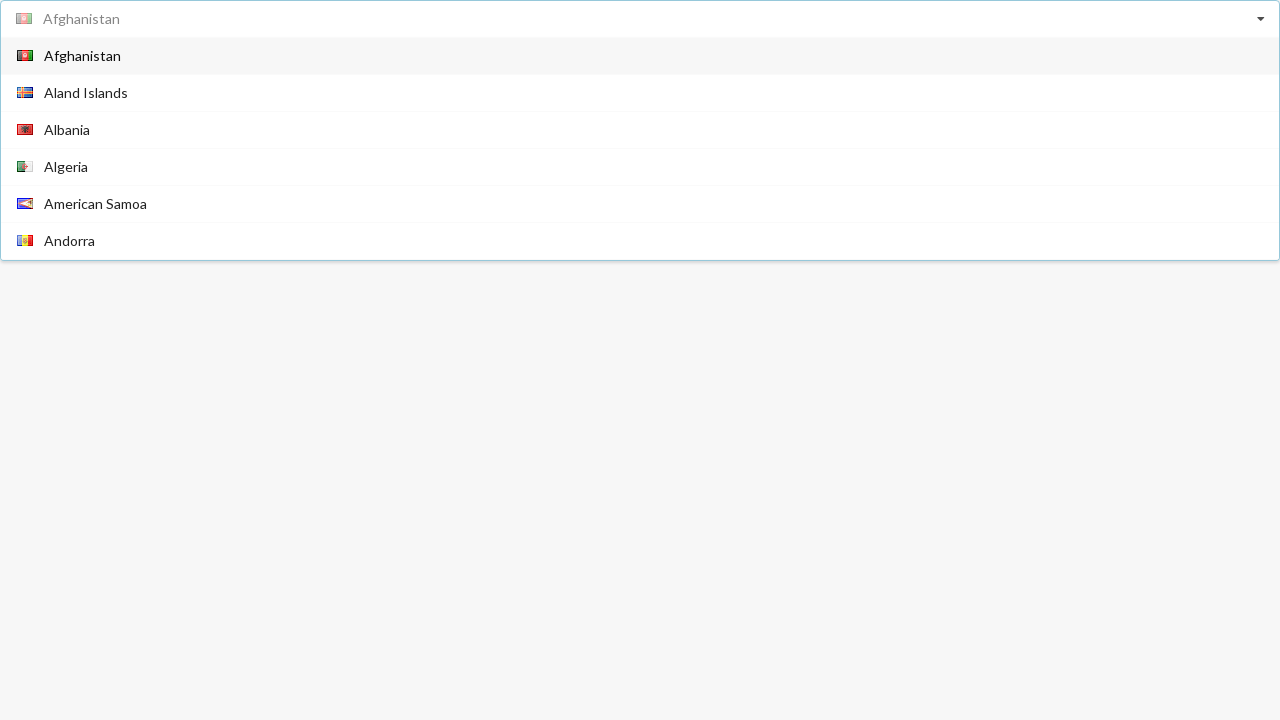

Typed 'Albania' in search input on input.search
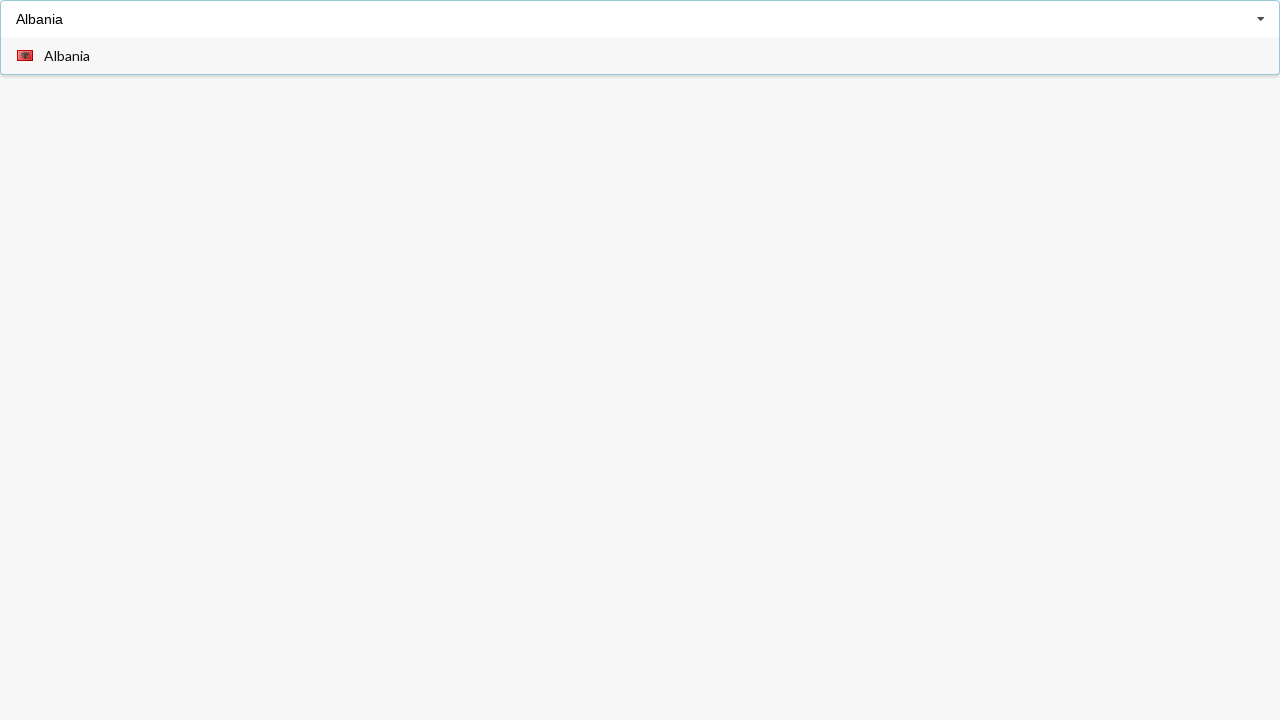

Dropdown items loaded for 'Albania' search
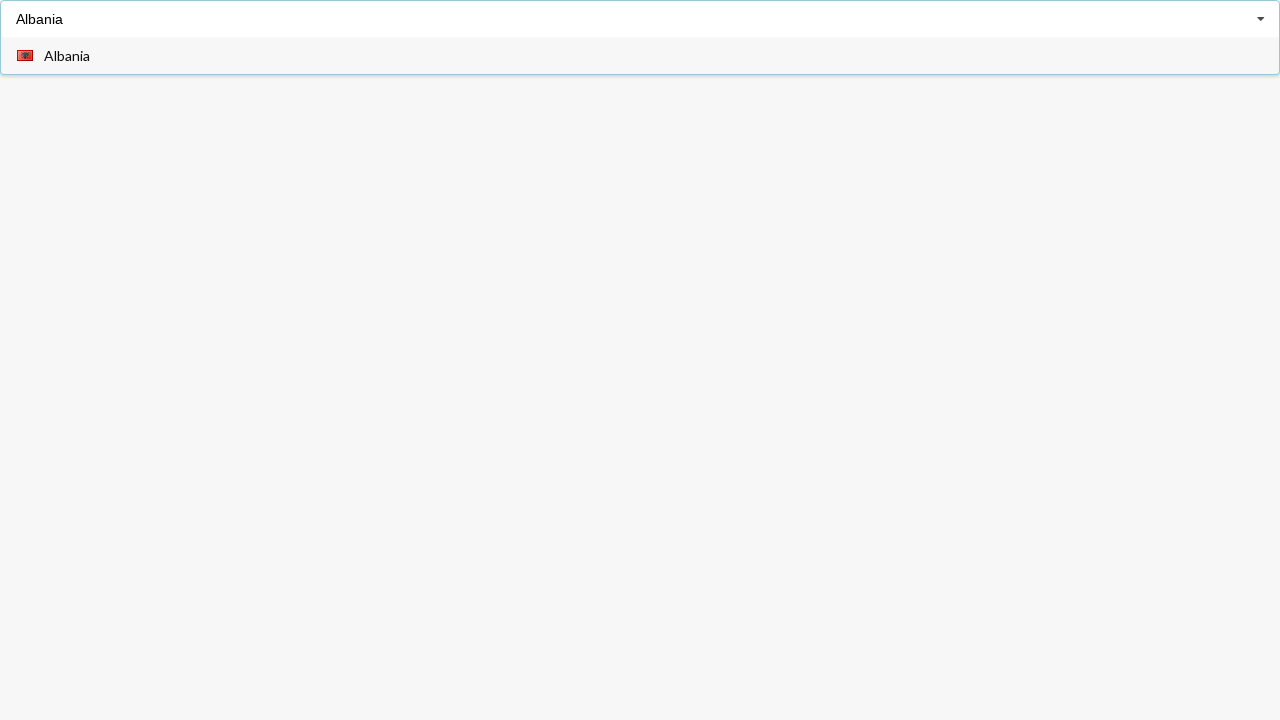

Clicked 'Albania' option from dropdown
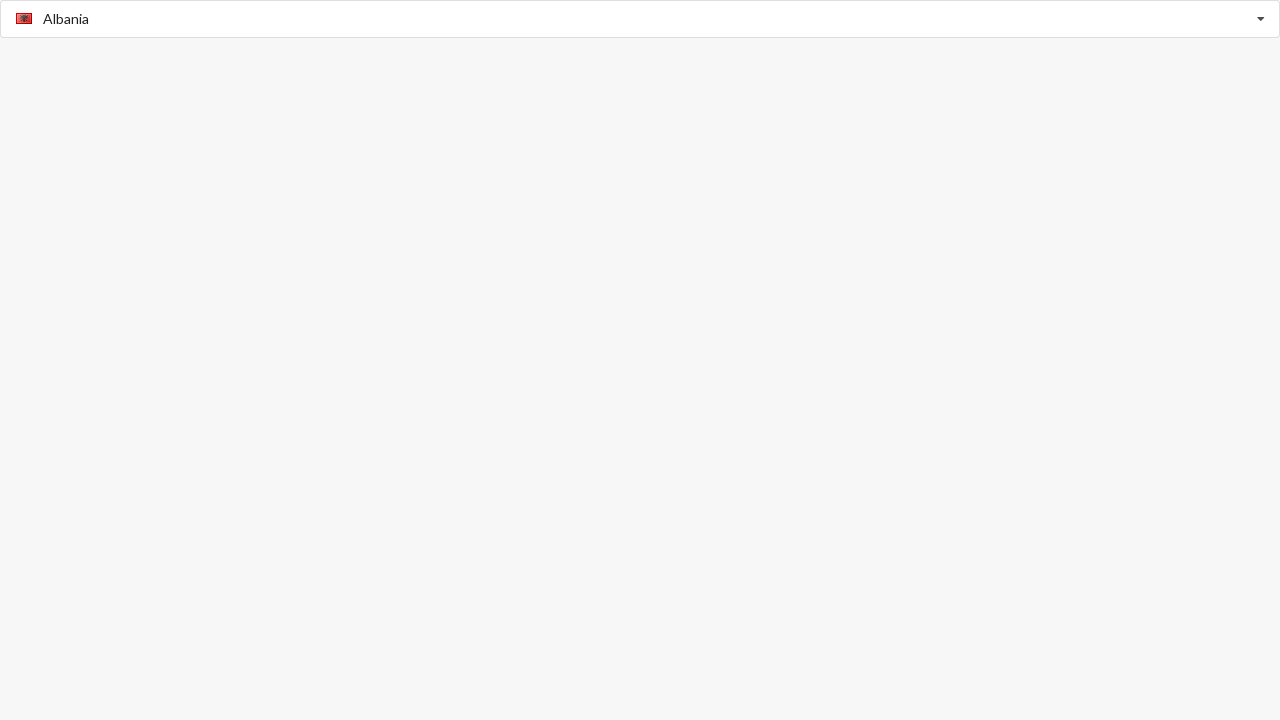

Verified 'Albania' is selected in dropdown
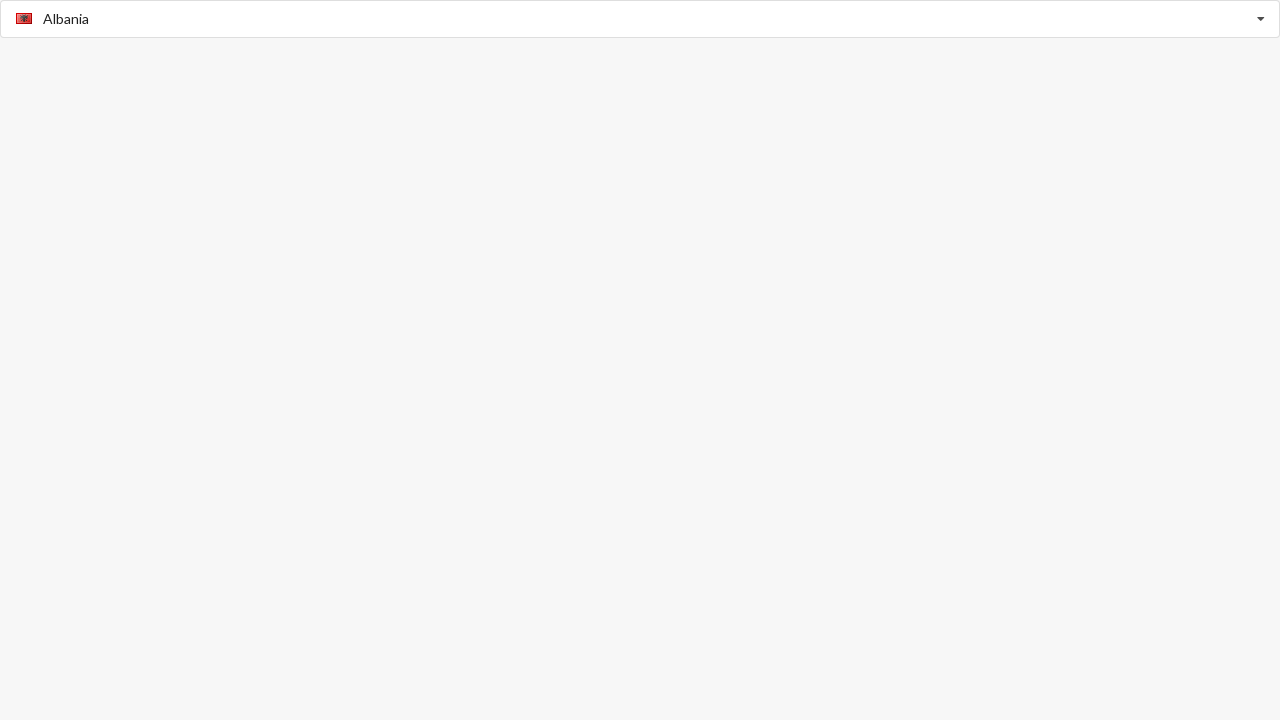

Cleared search input field on input.search
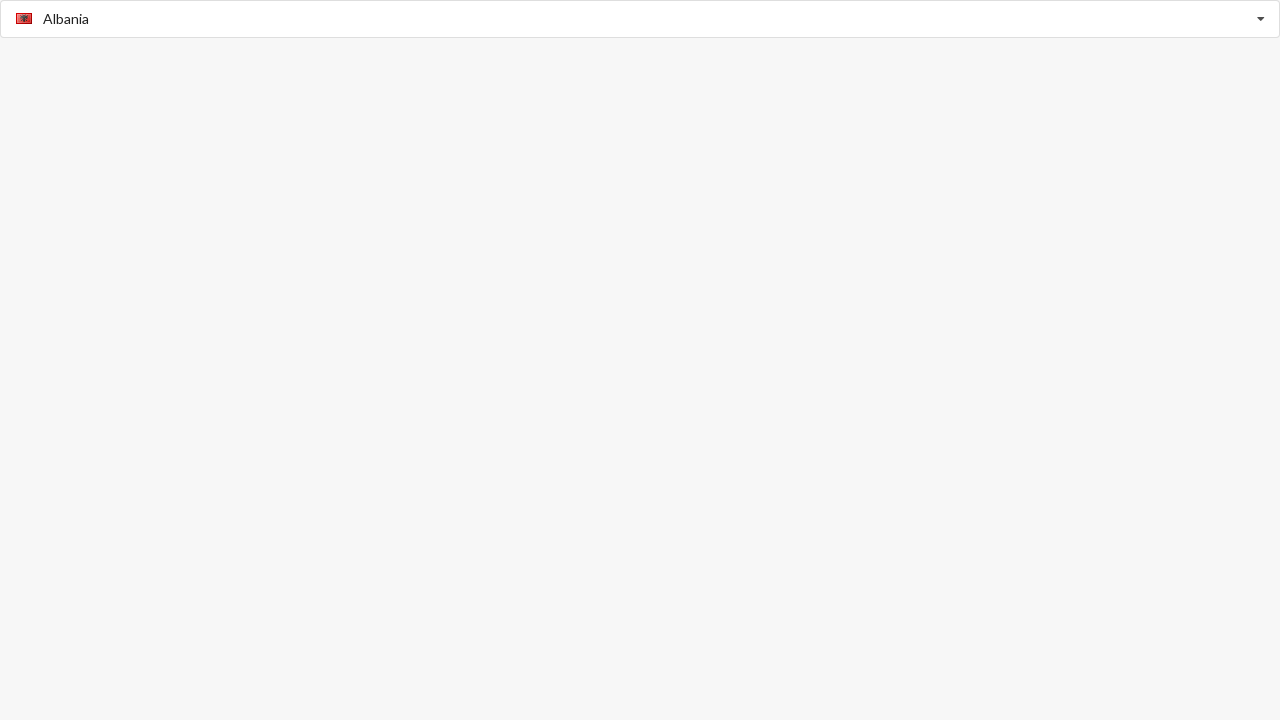

Typed 'Argentina' in search input on input.search
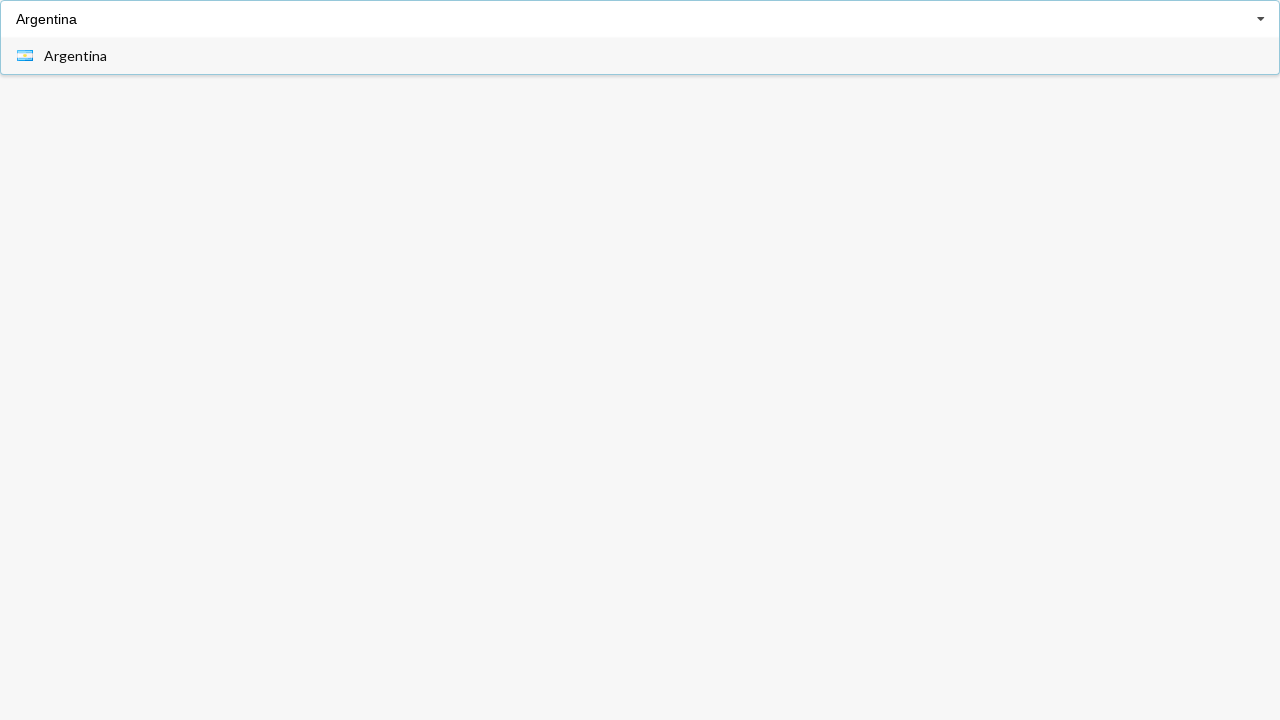

Dropdown items loaded for 'Argentina' search
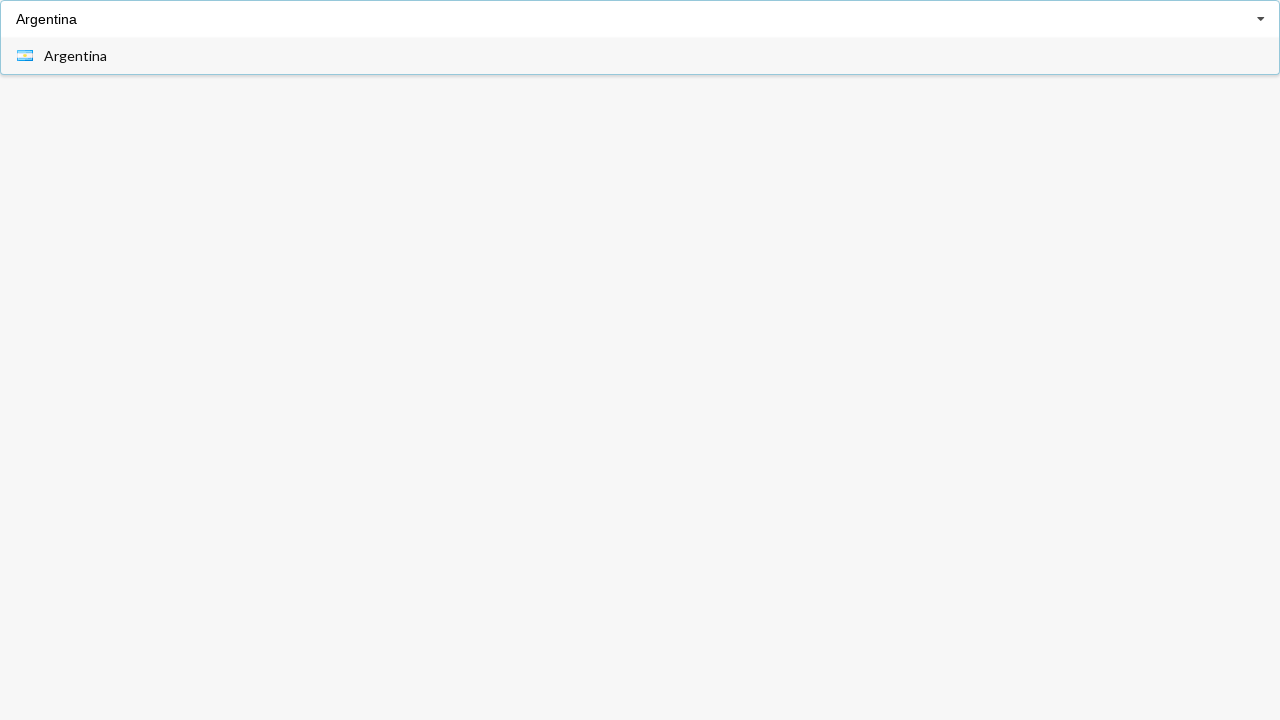

Clicked 'Argentina' option from dropdown
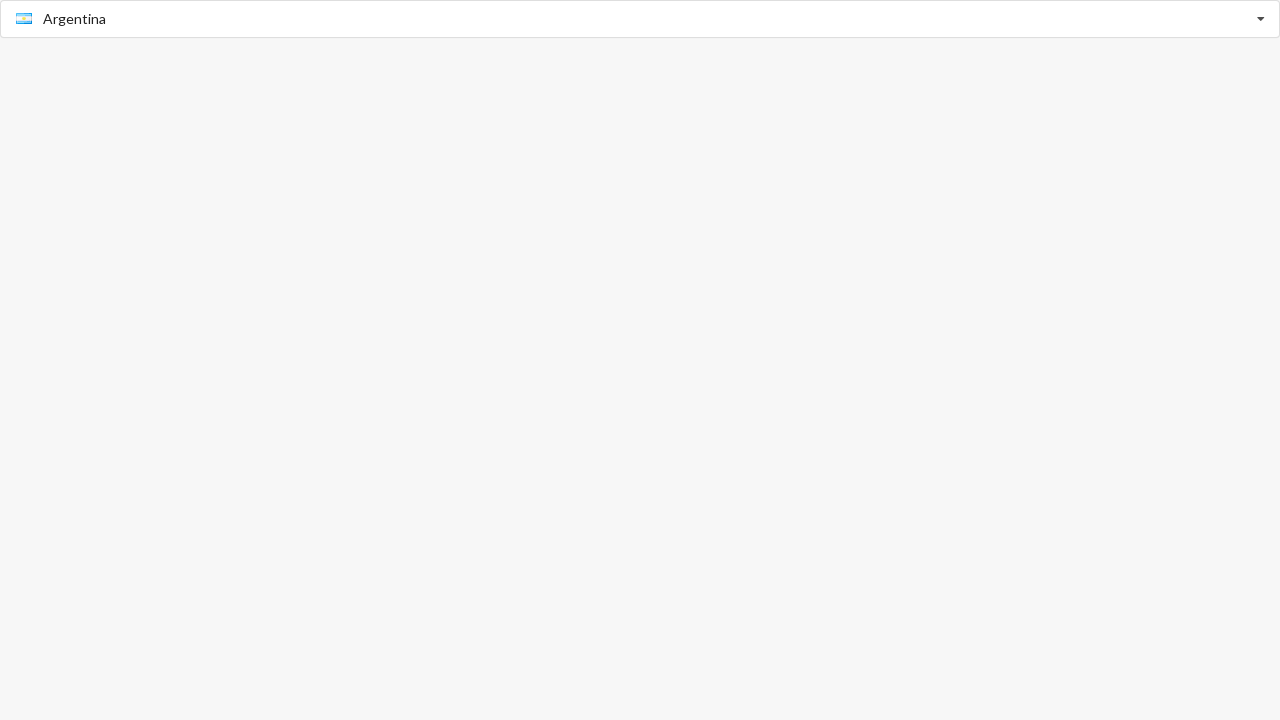

Verified 'Argentina' is selected in dropdown
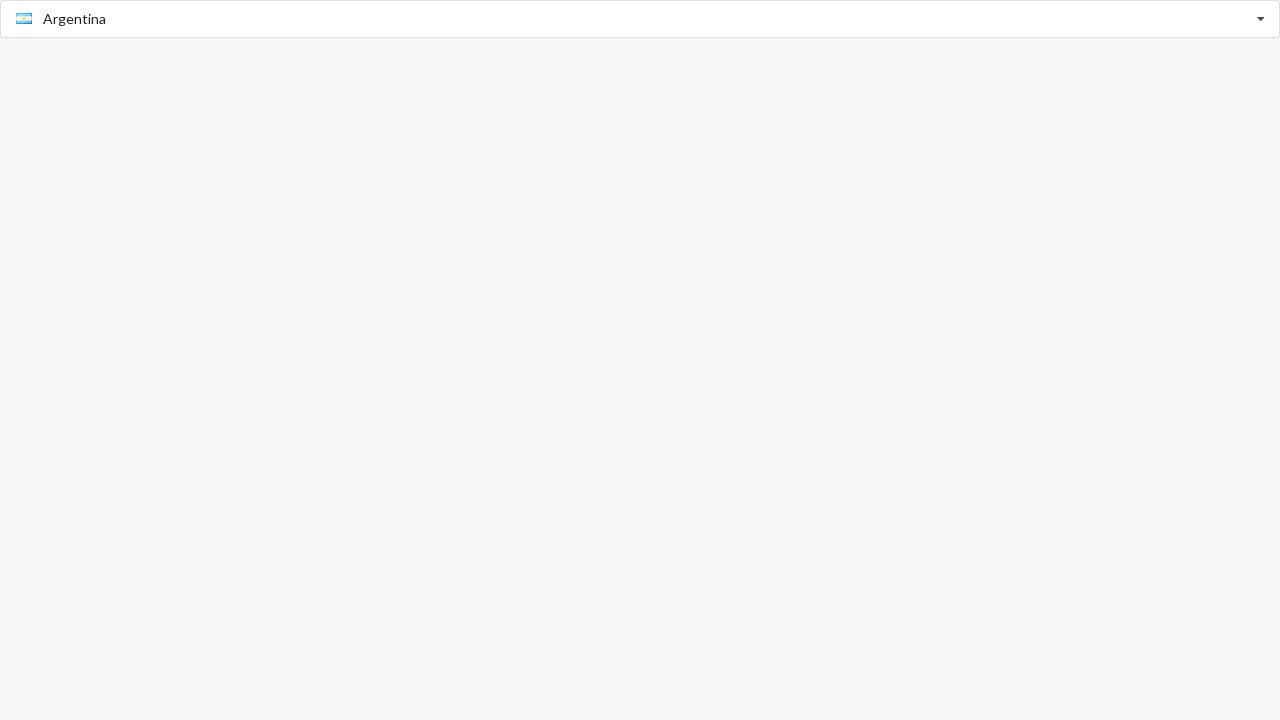

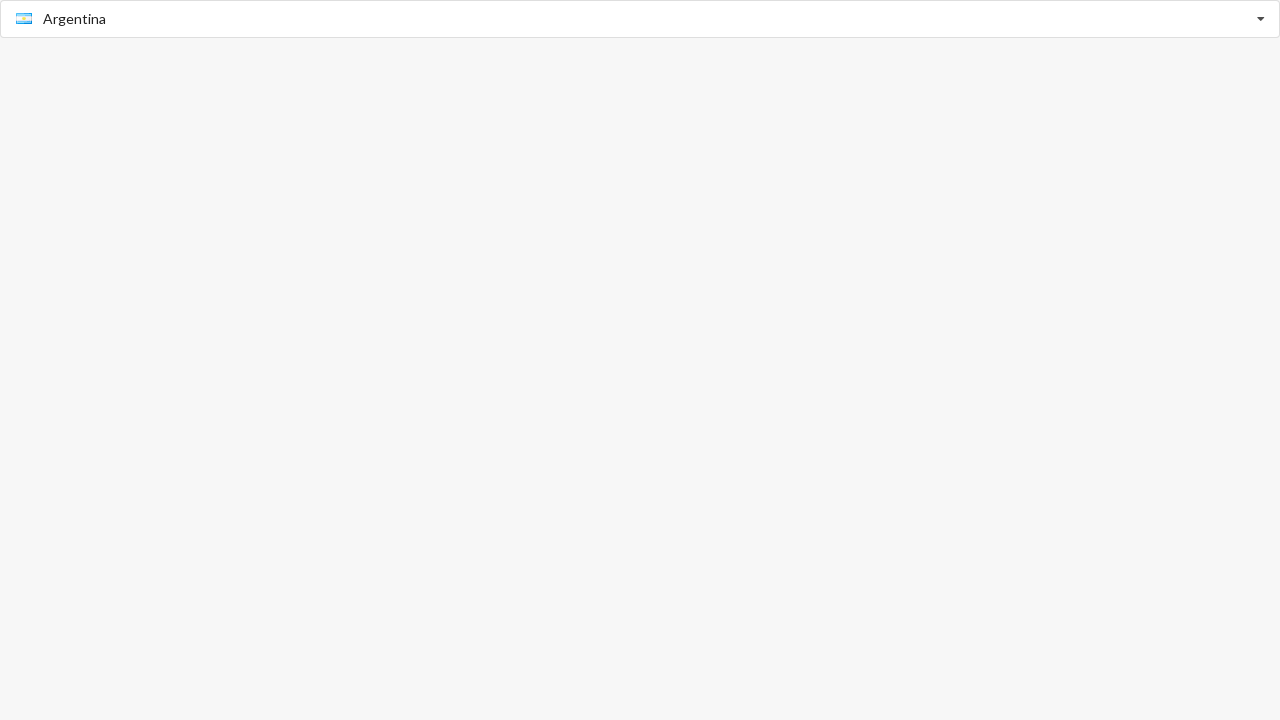